Tests checkbox functionality by checking, unchecking, and verifying multiple checkbox states

Starting URL: https://rahulshettyacademy.com/AutomationPractice/

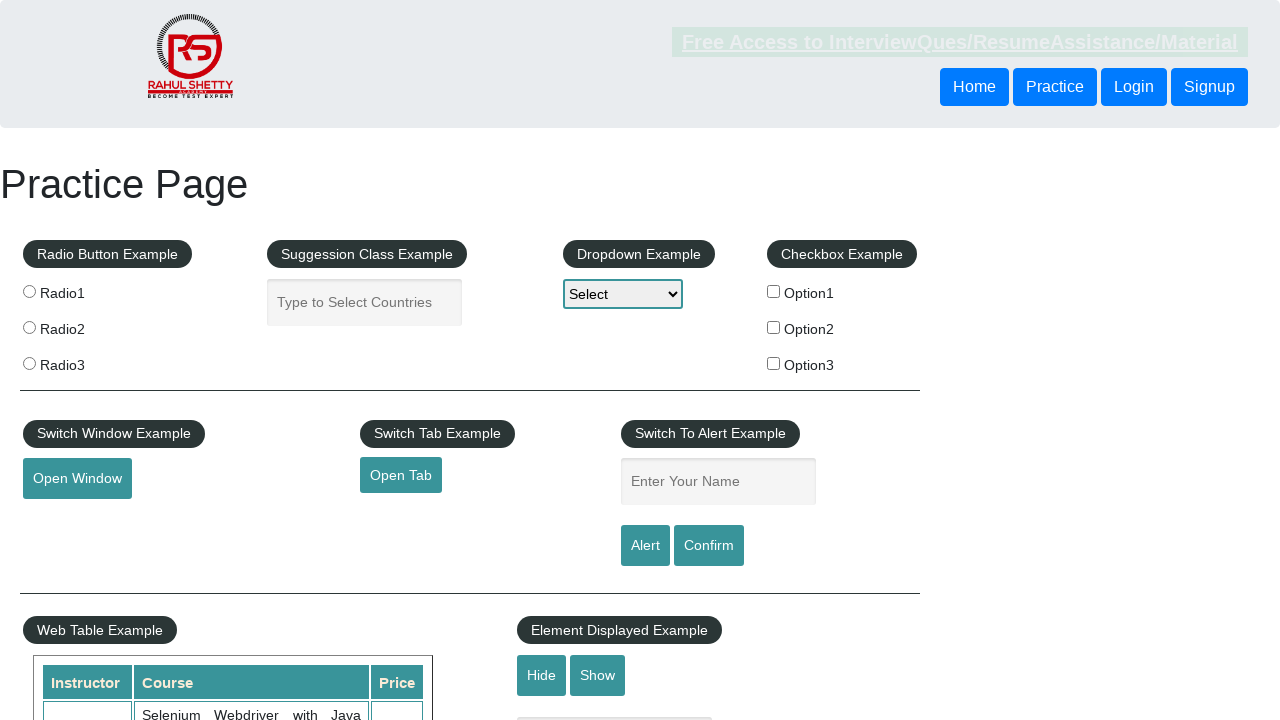

Checked first checkbox (checkBoxOption1) at (774, 291) on #checkBoxOption1
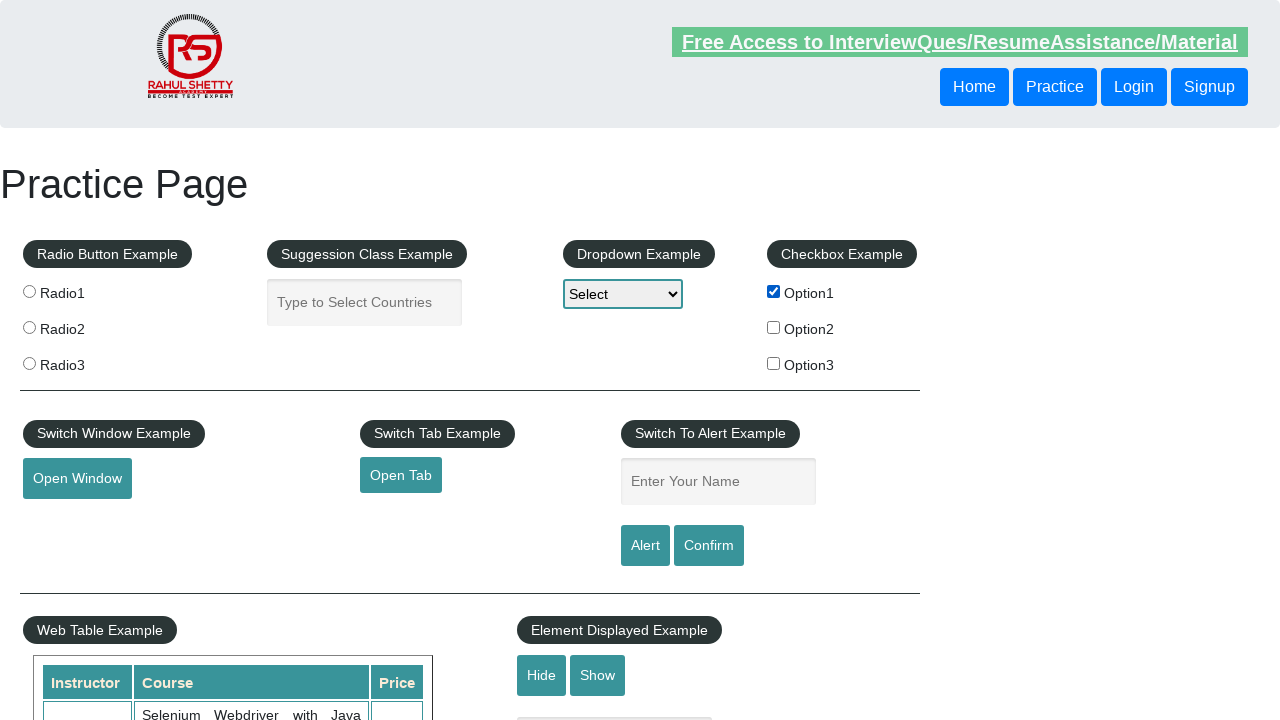

Unchecked first checkbox (checkBoxOption1) at (774, 291) on #checkBoxOption1
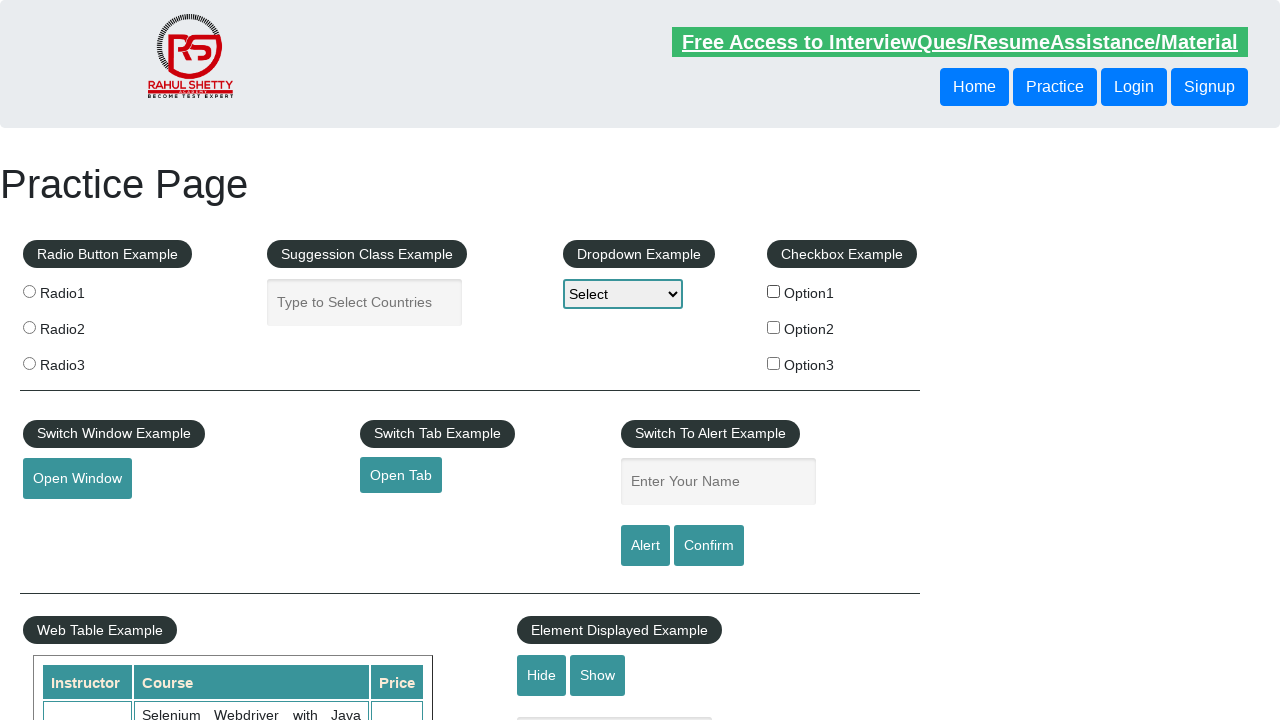

Checked checkbox with value 'option2' at (774, 327) on input[value='option2']
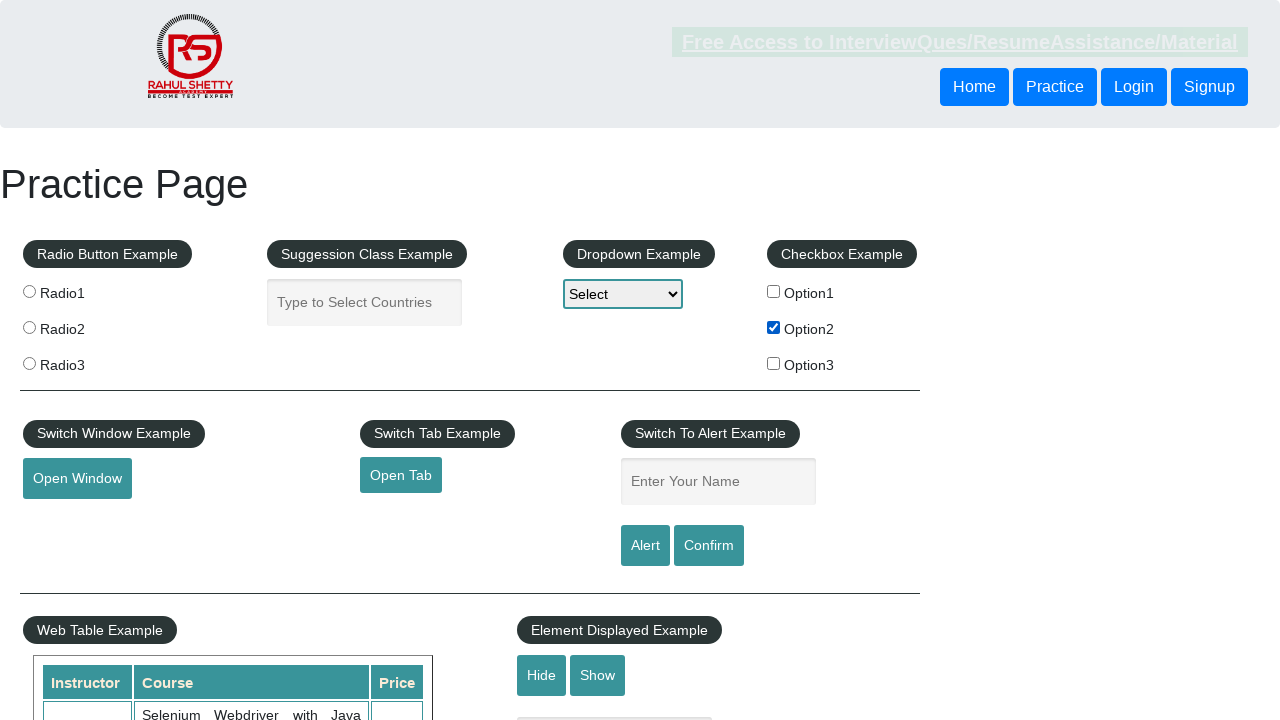

Checked checkbox with value 'option3' at (774, 363) on input[value='option3']
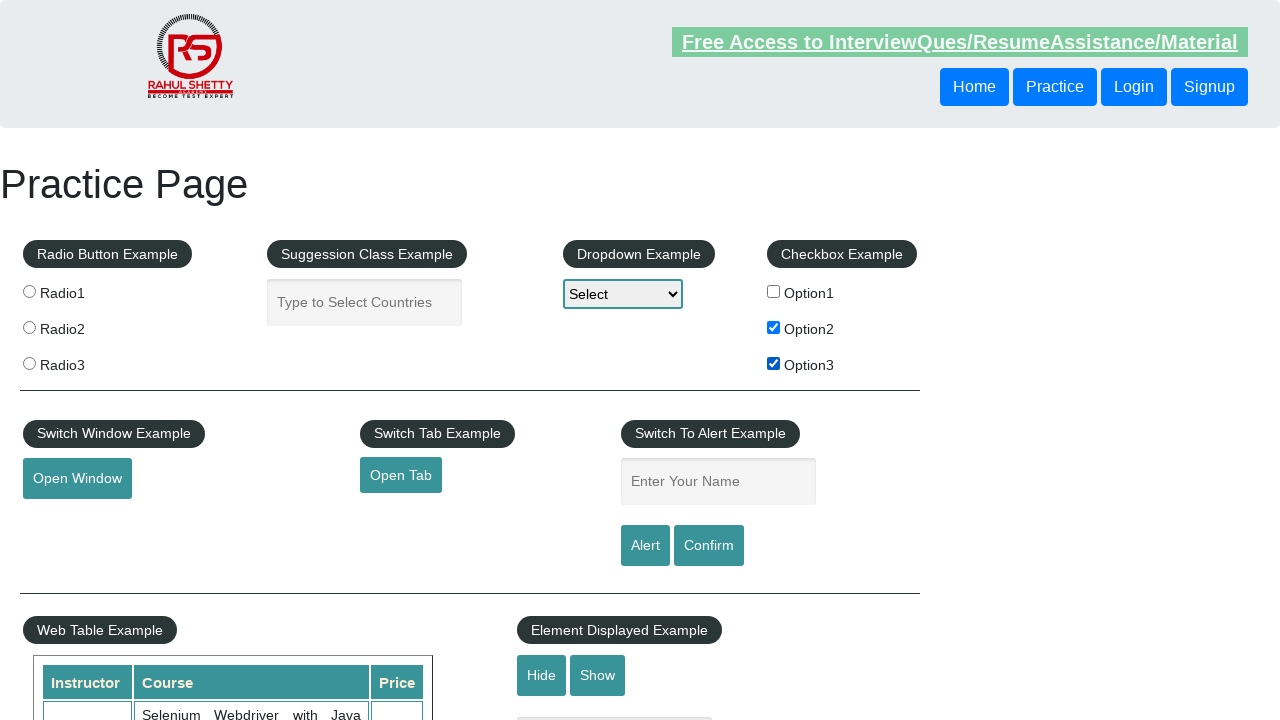

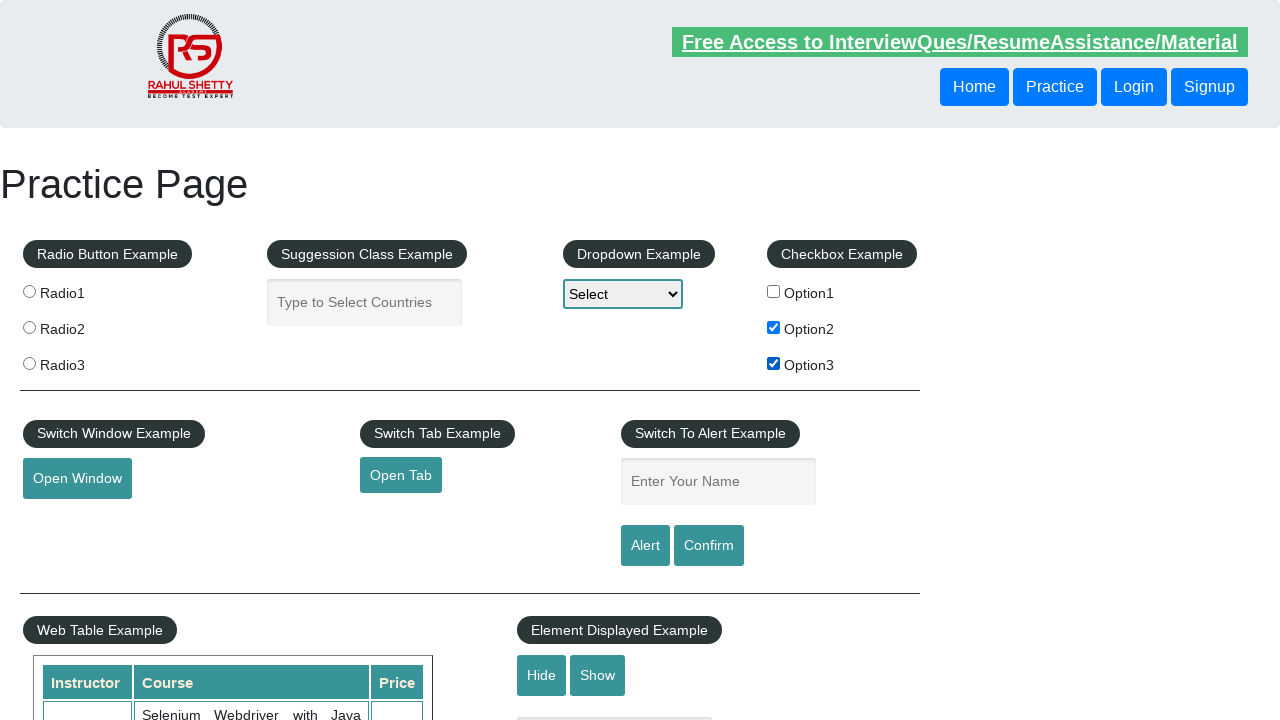